Tests broken images page by navigating to it and verifying images are displayed

Starting URL: http://the-internet.herokuapp.com

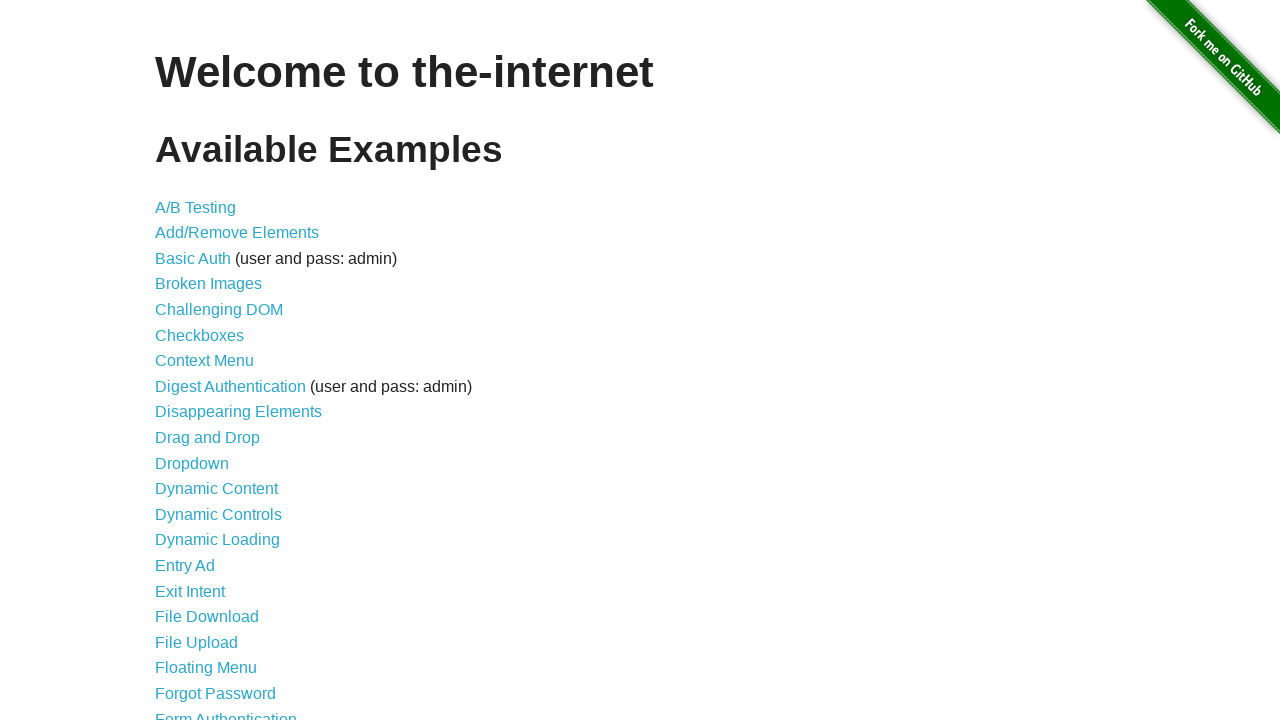

Clicked on Broken Images link at (208, 284) on text='Broken Images'
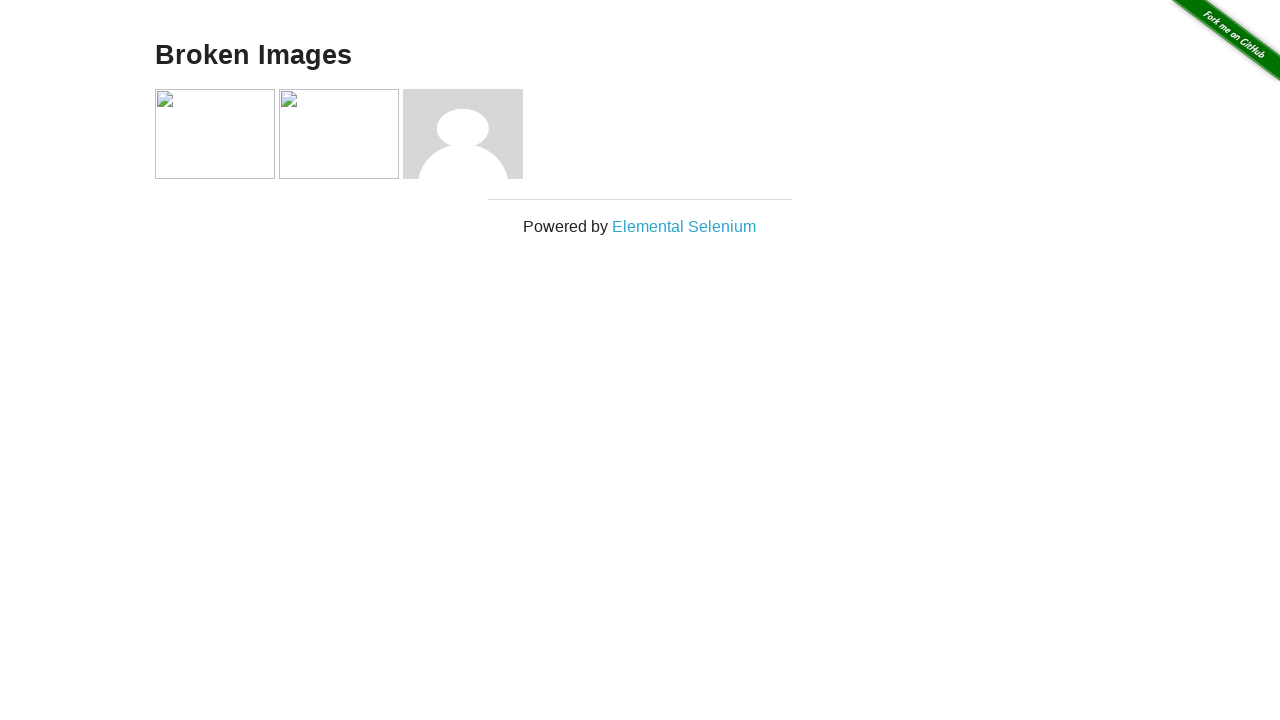

Images loaded on the page
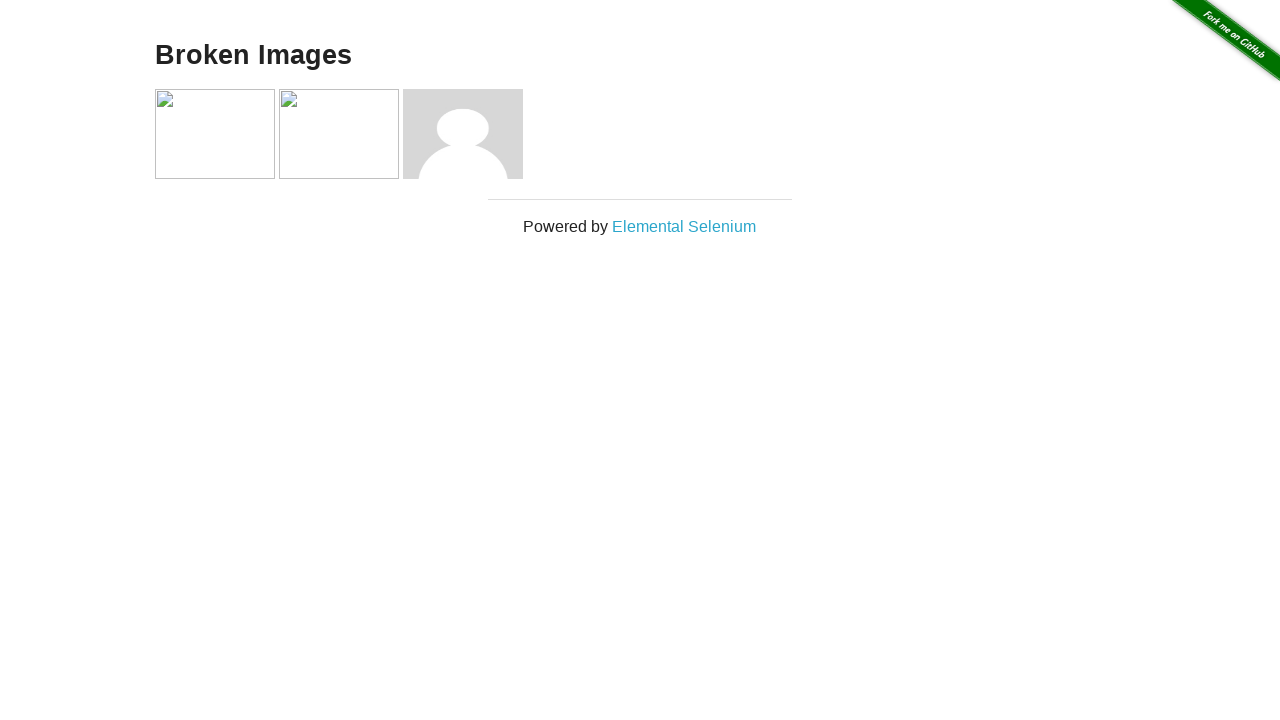

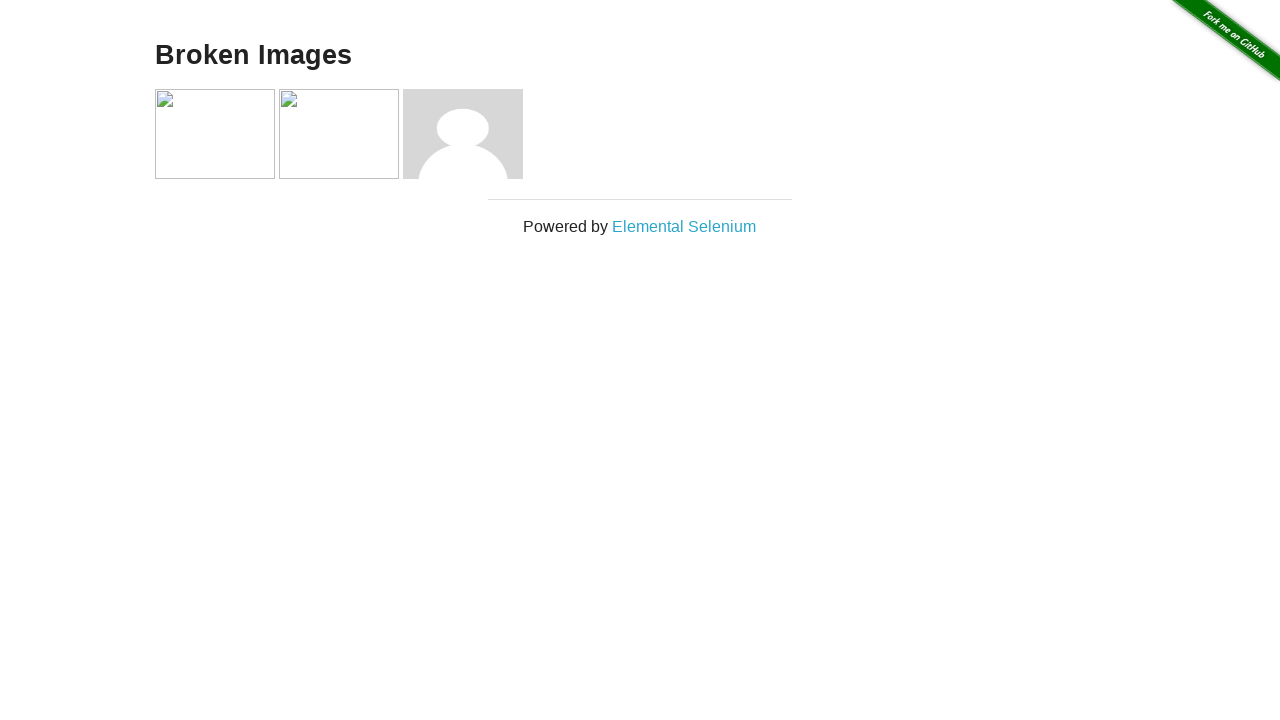